Navigates to MiaPrep Online High School page and clicks the "Apply to Our School" button to proceed to the parent data form

Starting URL: https://miaprep.com/online-school/

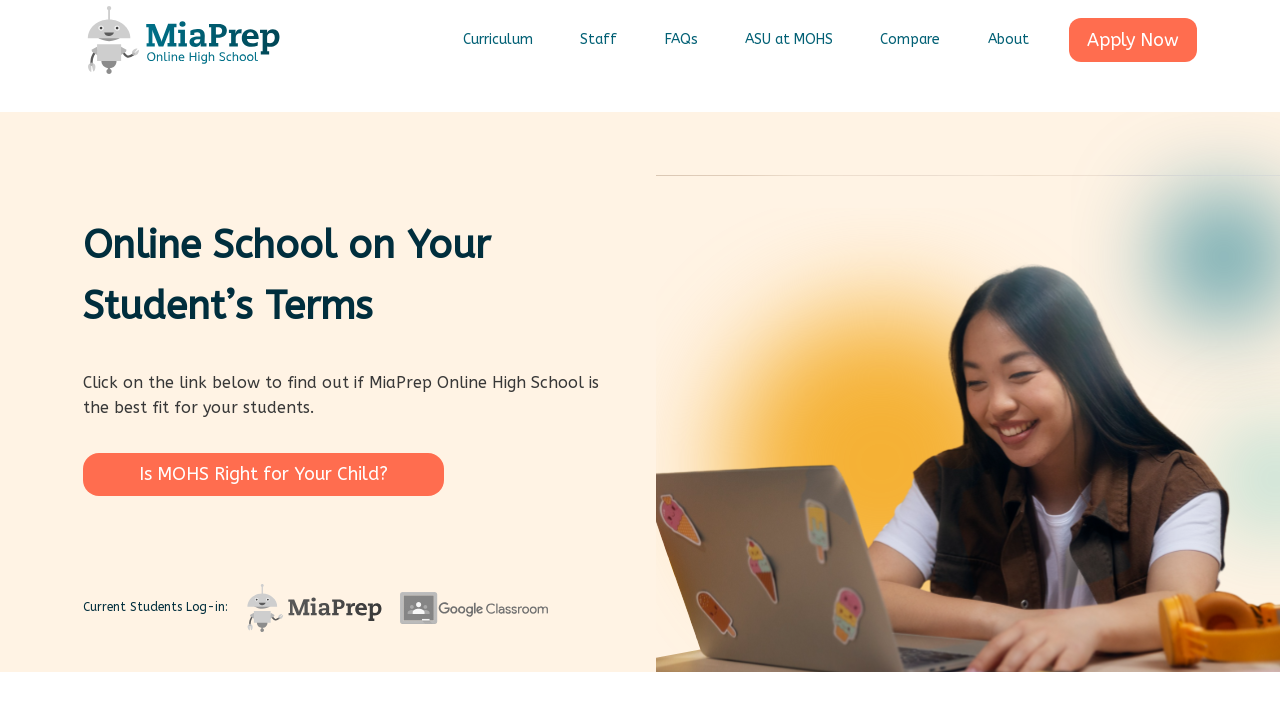

Navigated to MiaPrep Online High School page
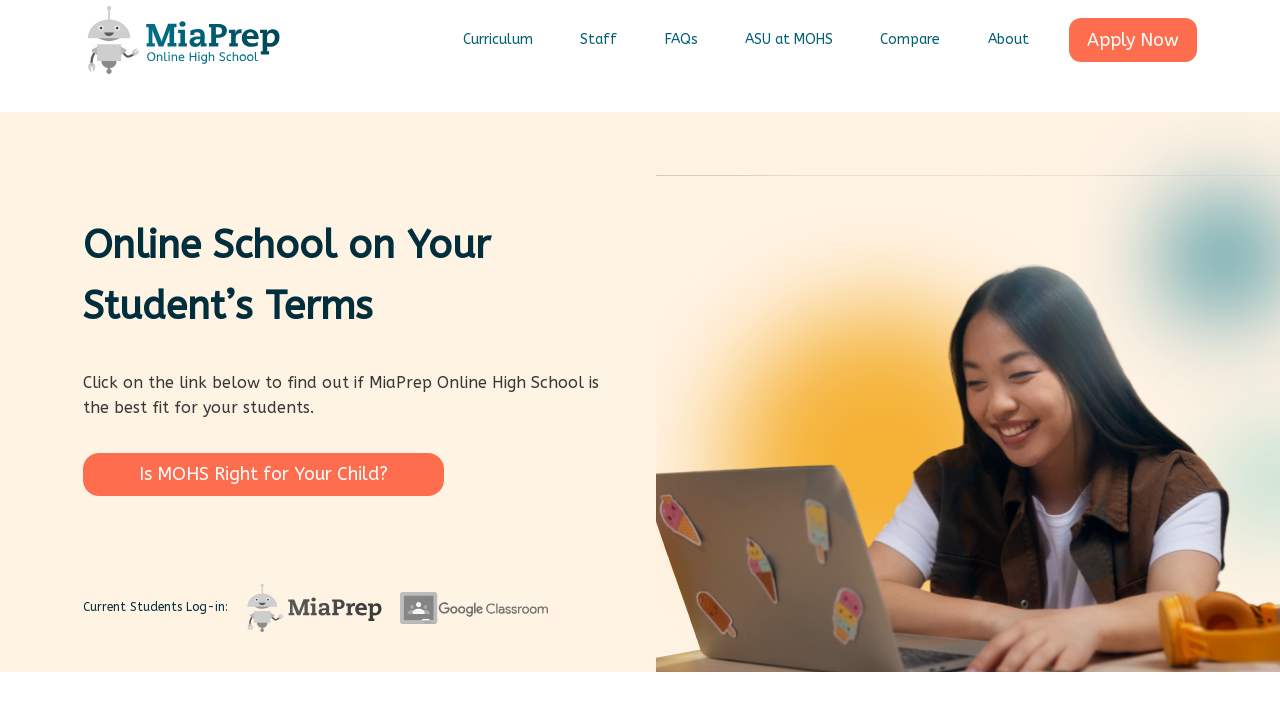

Clicked the 'Apply to Our School' button at (384, 360) on a.wp-block-button__link:has-text('Apply to Our School')
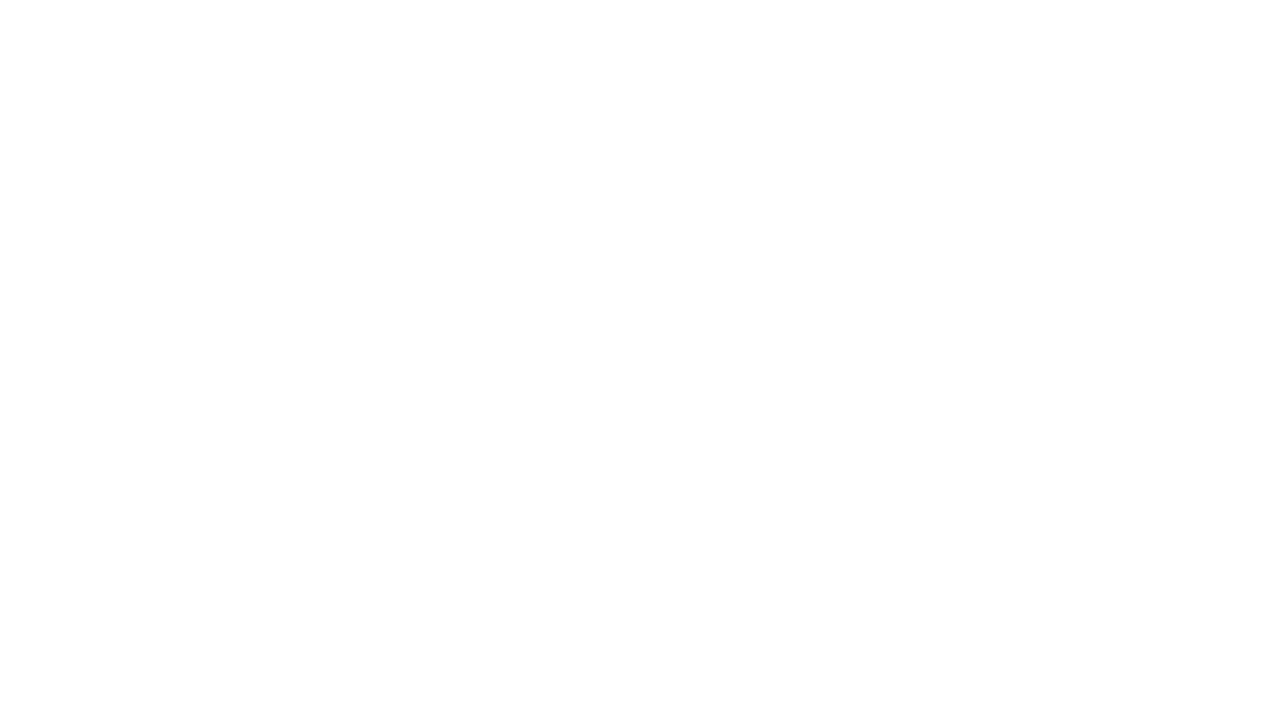

Page navigation completed and network idle
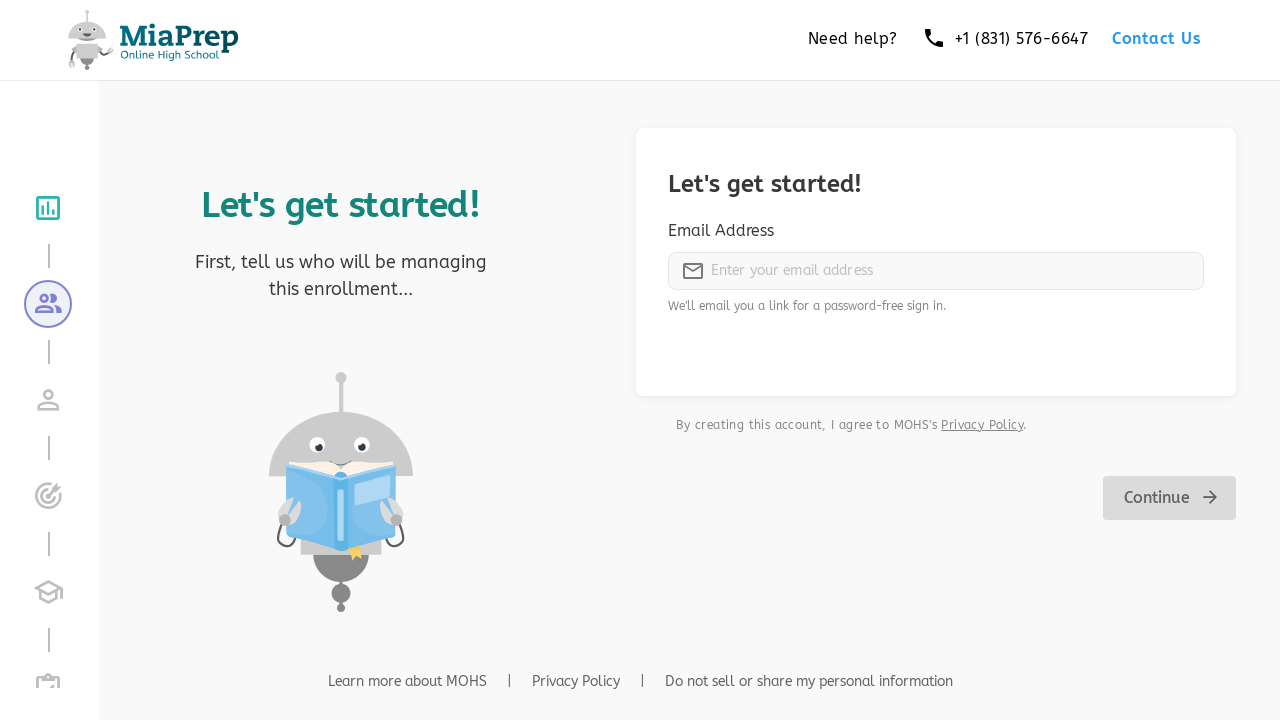

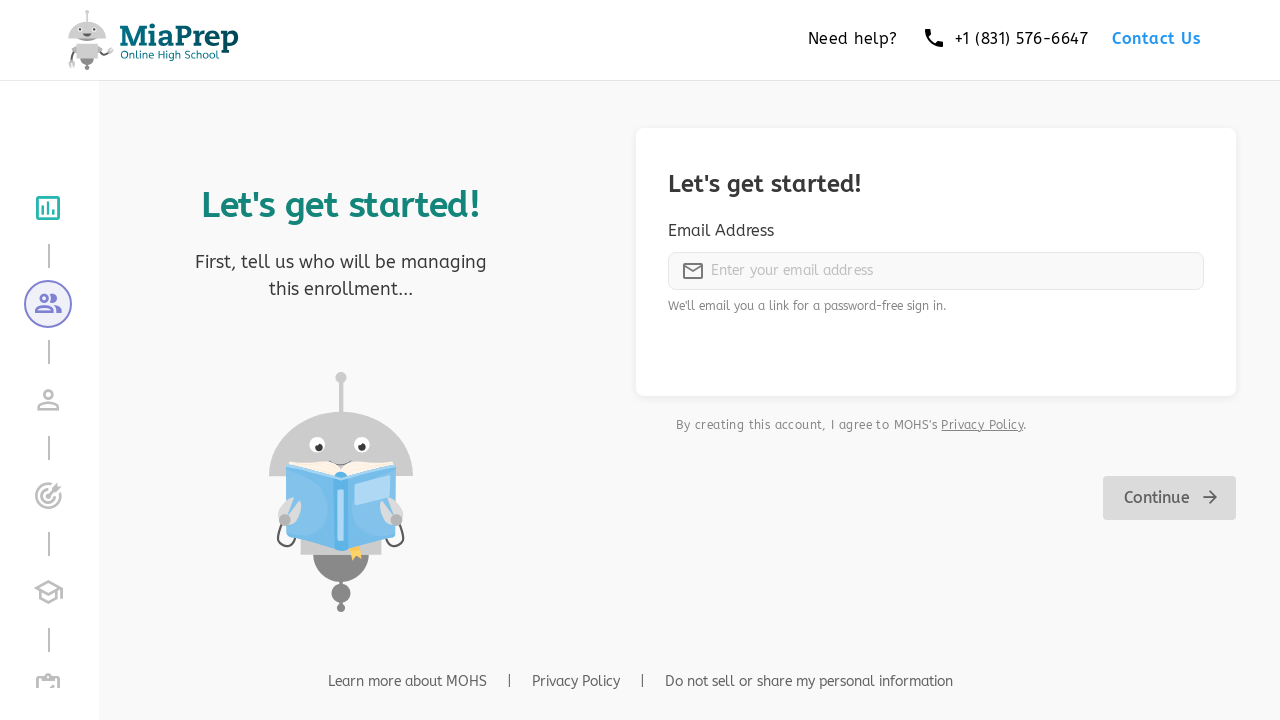